Navigates to an Italian air quality monitoring station page, waits for the data table to load, and clicks the previous-day navigation button to view historical data.

Starting URL: https://sira.artaabruzzo.it/#/stazioni-fisse

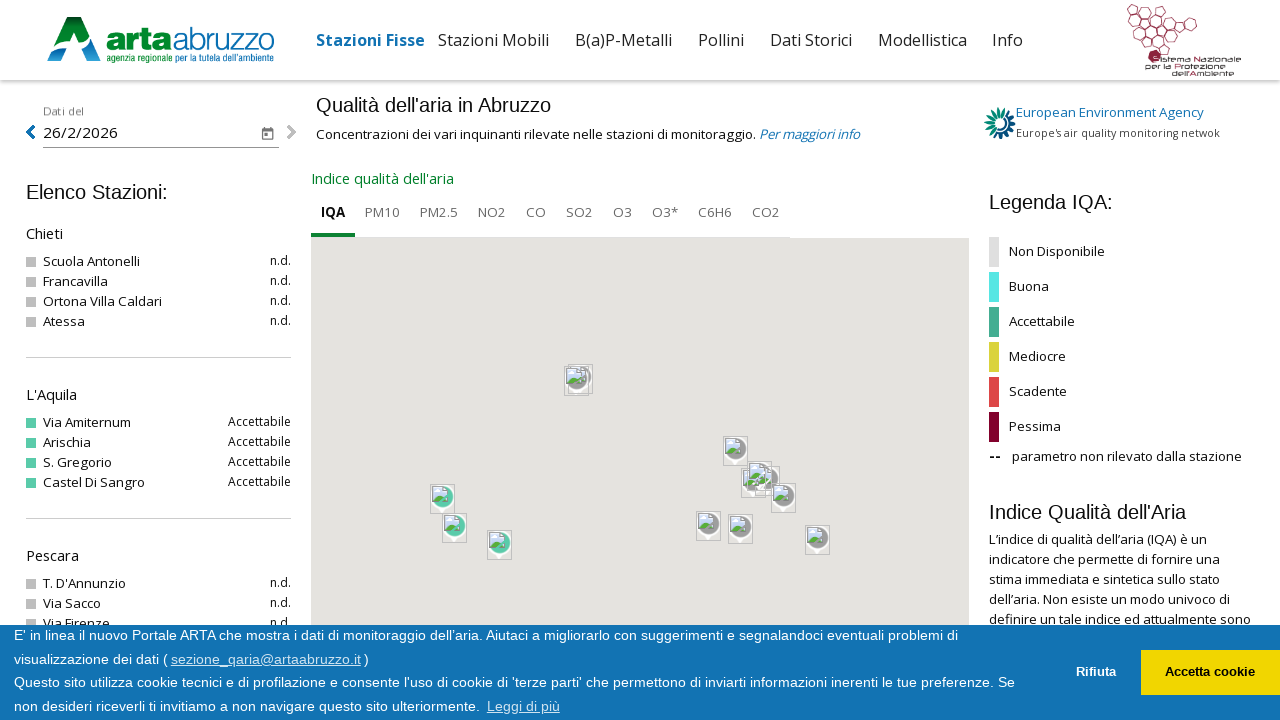

Data table loaded on air quality monitoring station page
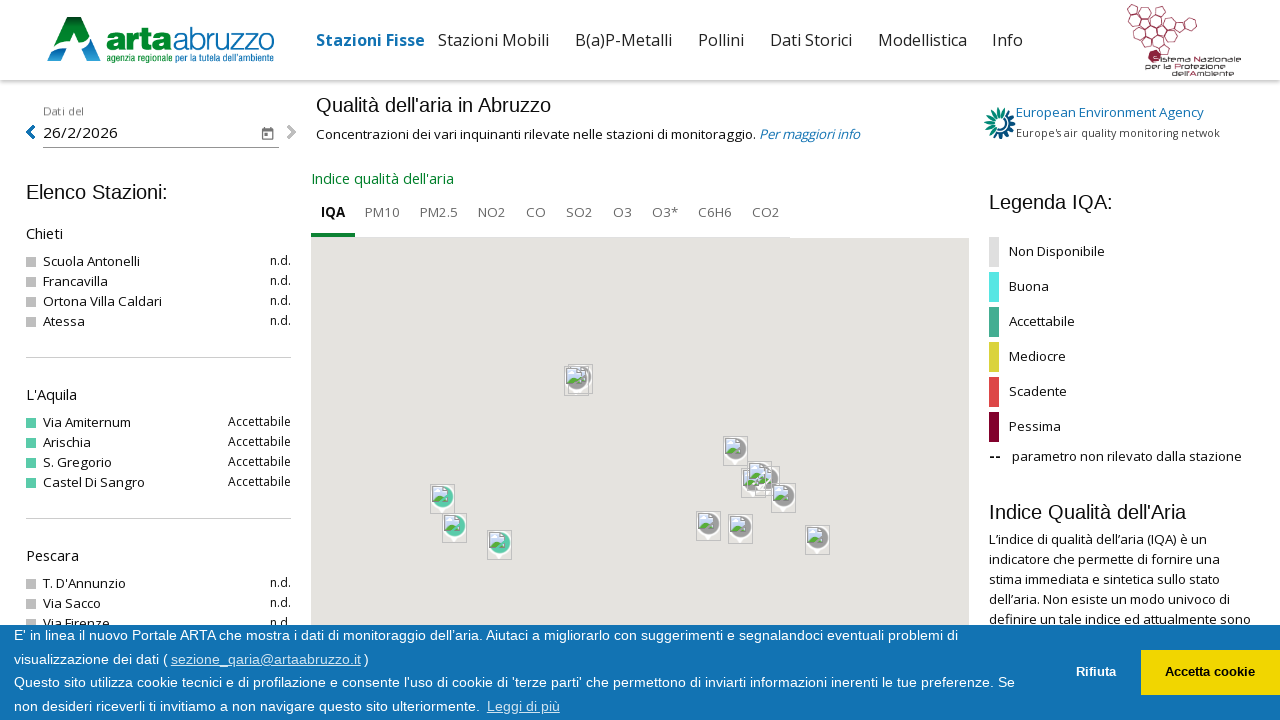

Clicked previous-day navigation button to view historical data at (30, 132) on xpath=/html/body/app-root/main-nav/mat-sidenav-container/mat-sidenav-content/div
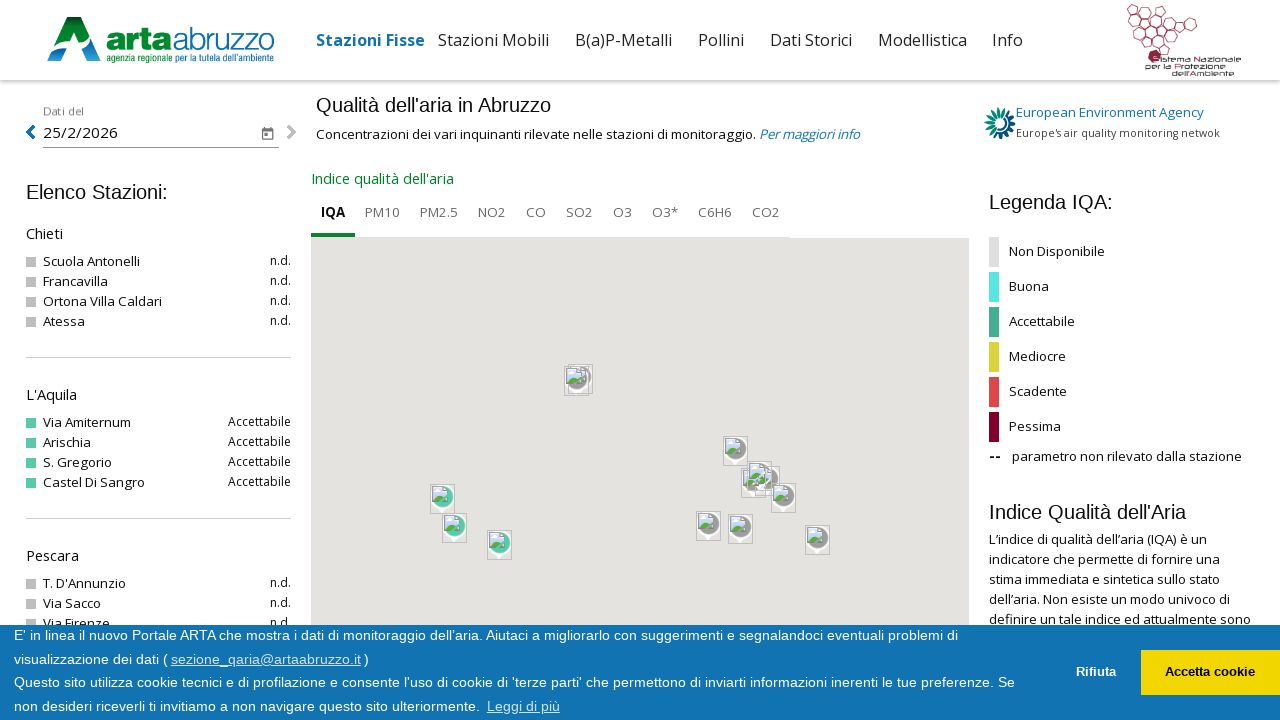

Data table updated after previous-day button click
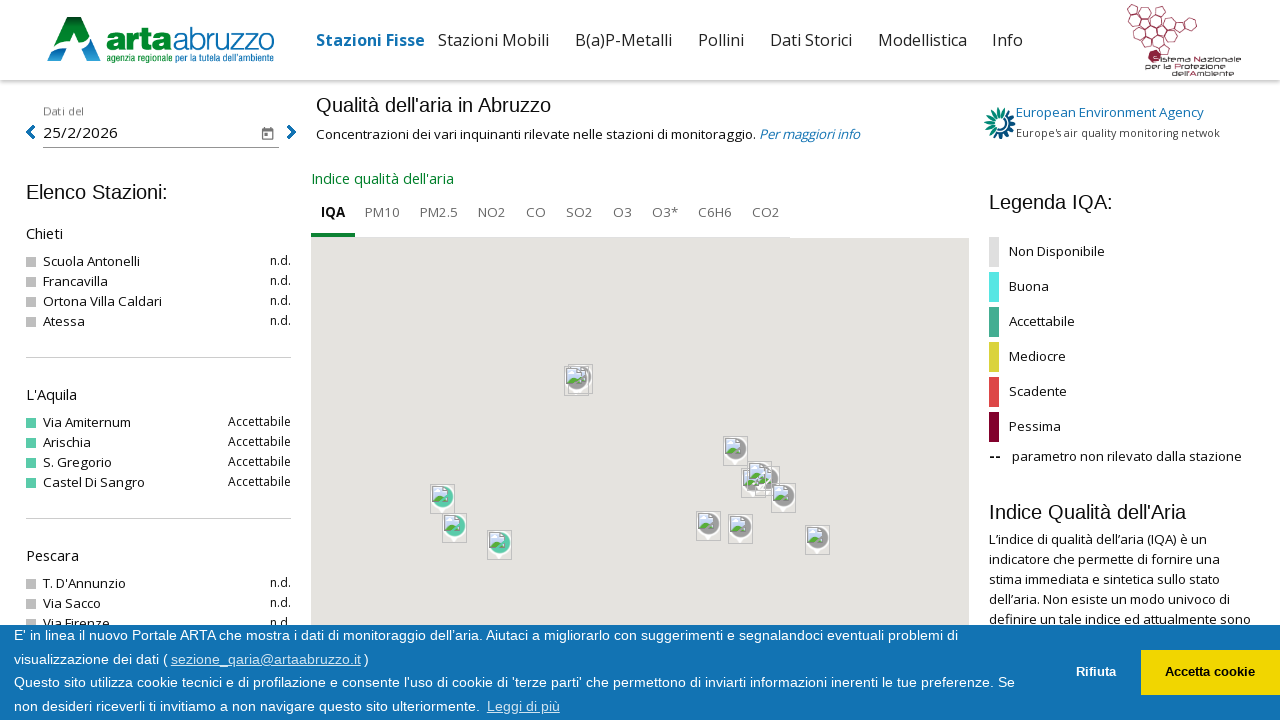

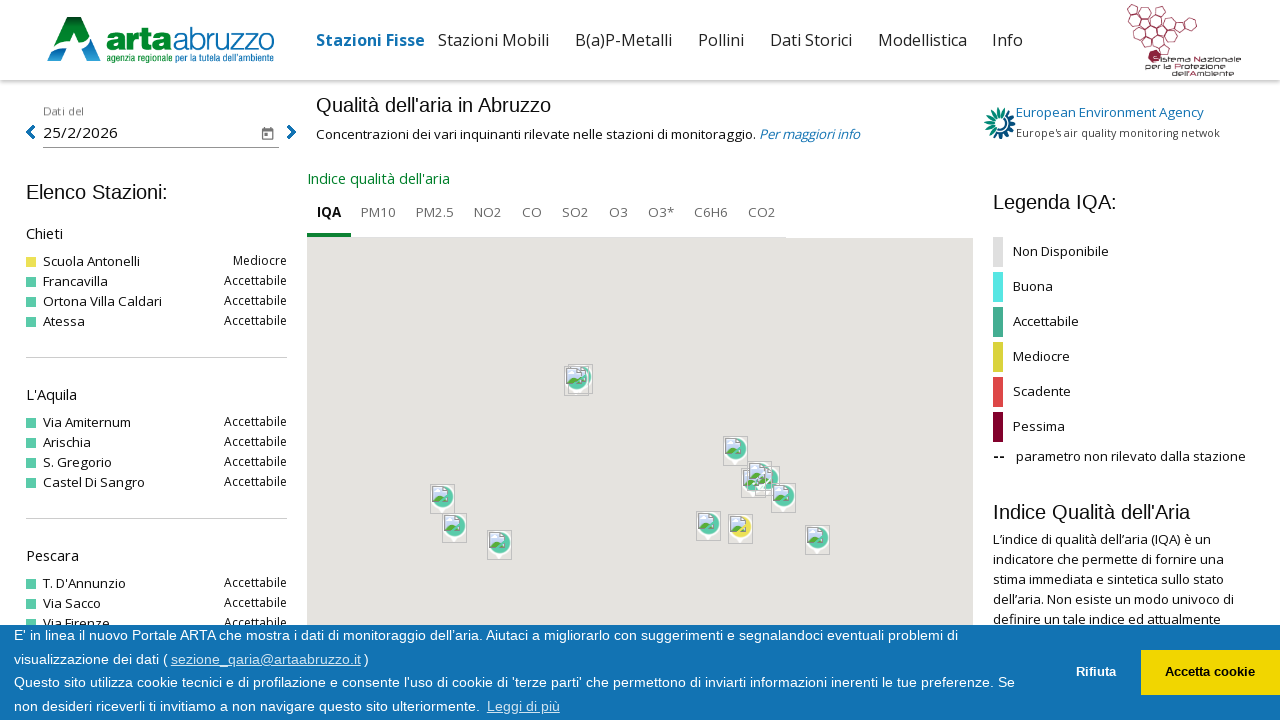